Tests dropdown menu functionality by clicking on the dropdown button and selecting the autocomplete option

Starting URL: https://formy-project.herokuapp.com/dropdown

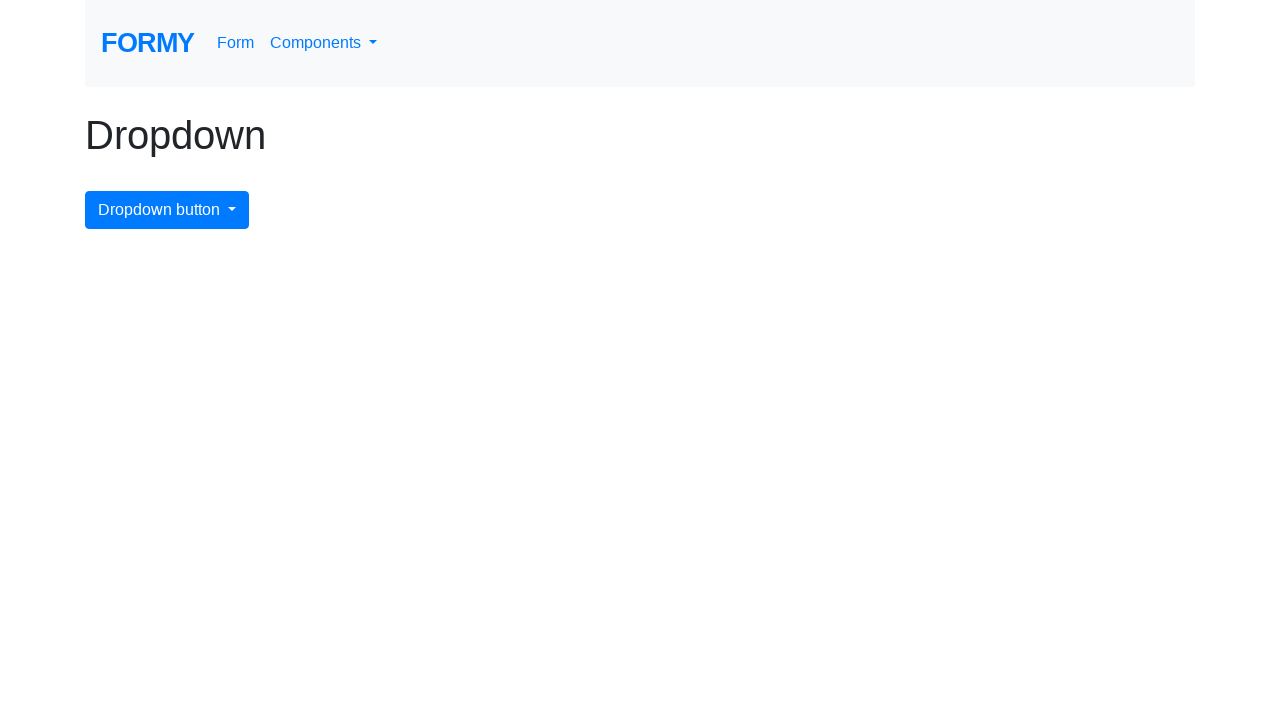

Clicked dropdown menu button at (167, 210) on #dropdownMenuButton
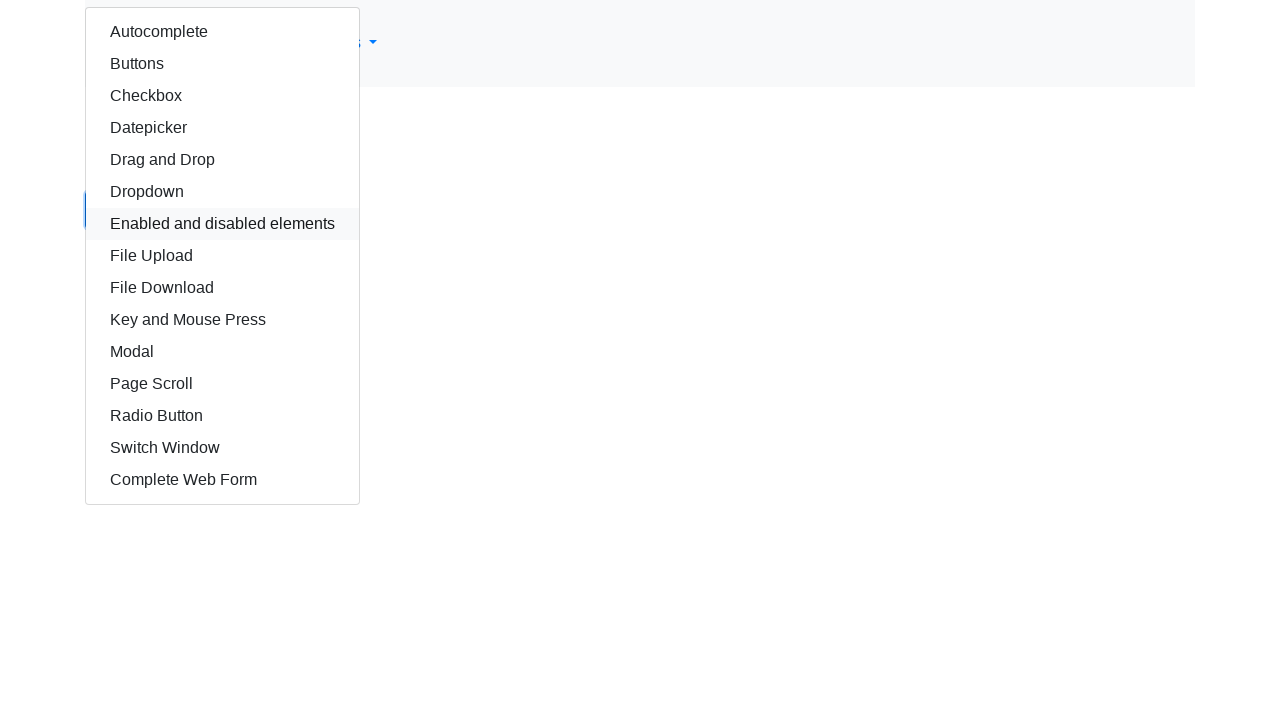

Selected autocomplete option from dropdown menu at (222, 32) on #autocomplete
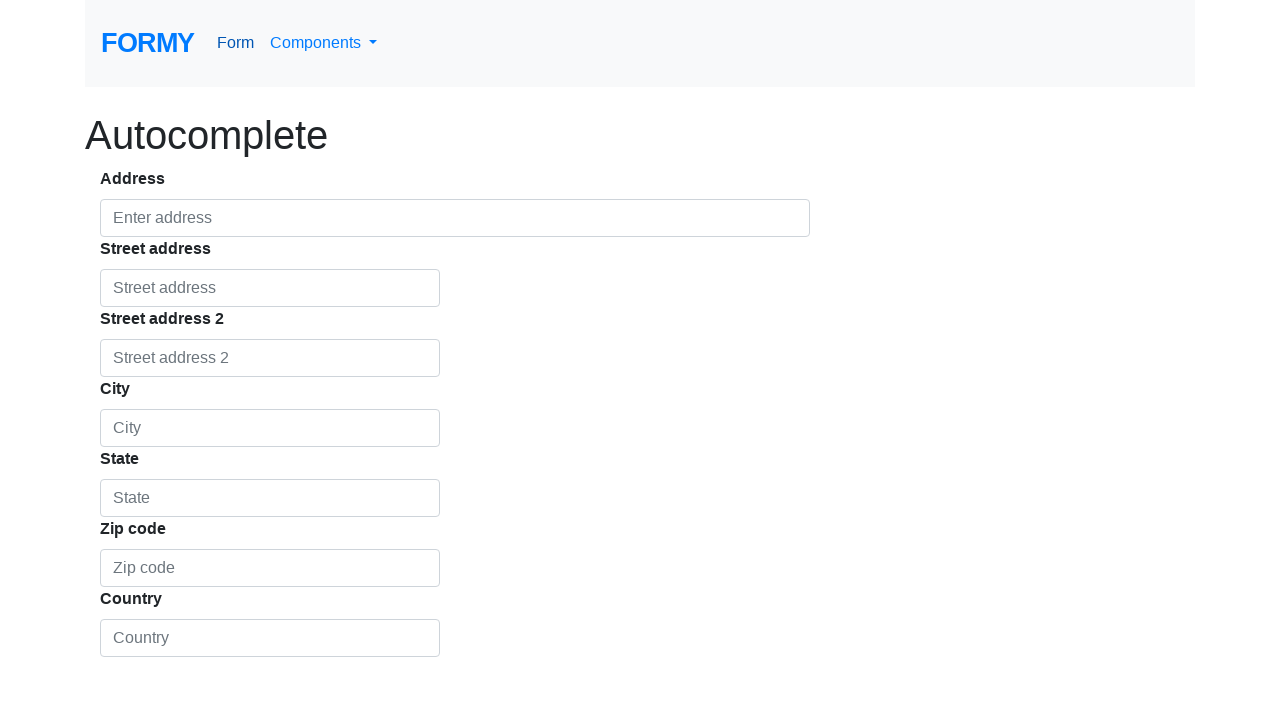

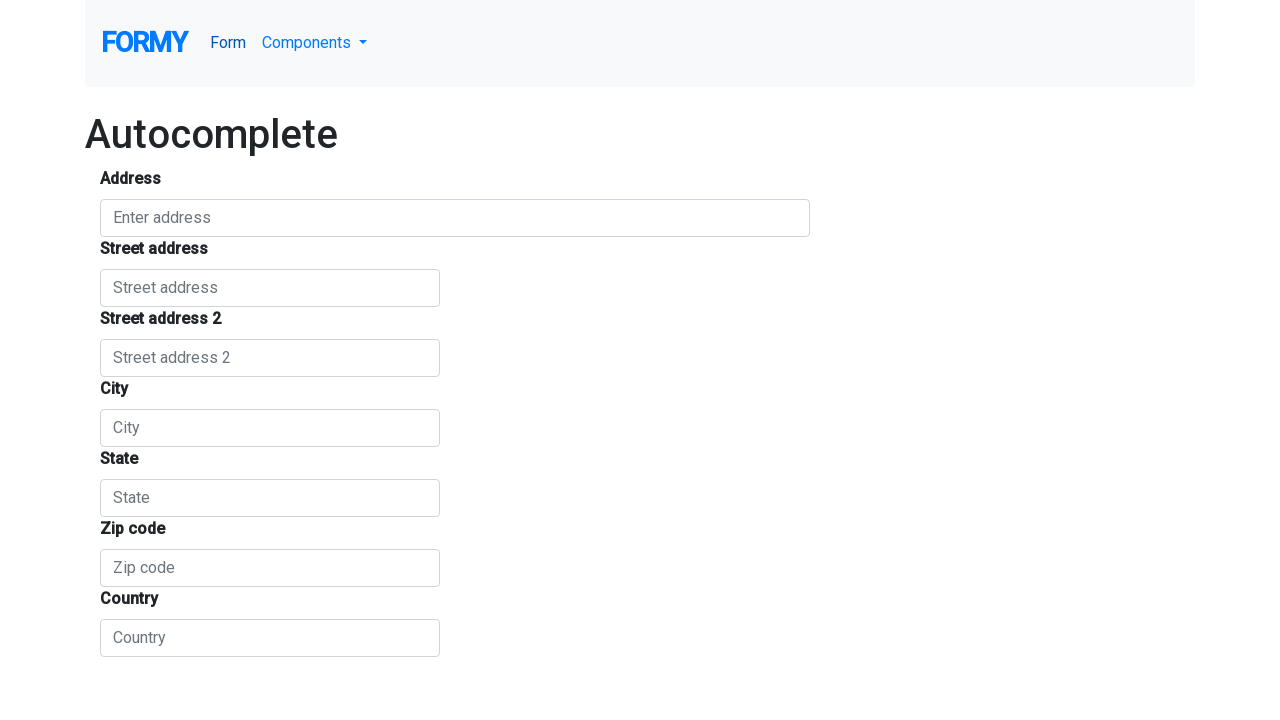